Tests a math puzzle page where two numbers are displayed, the user must select their sum from a dropdown menu, and submit the answer by clicking a button.

Starting URL: https://suninjuly.github.io/selects1.html

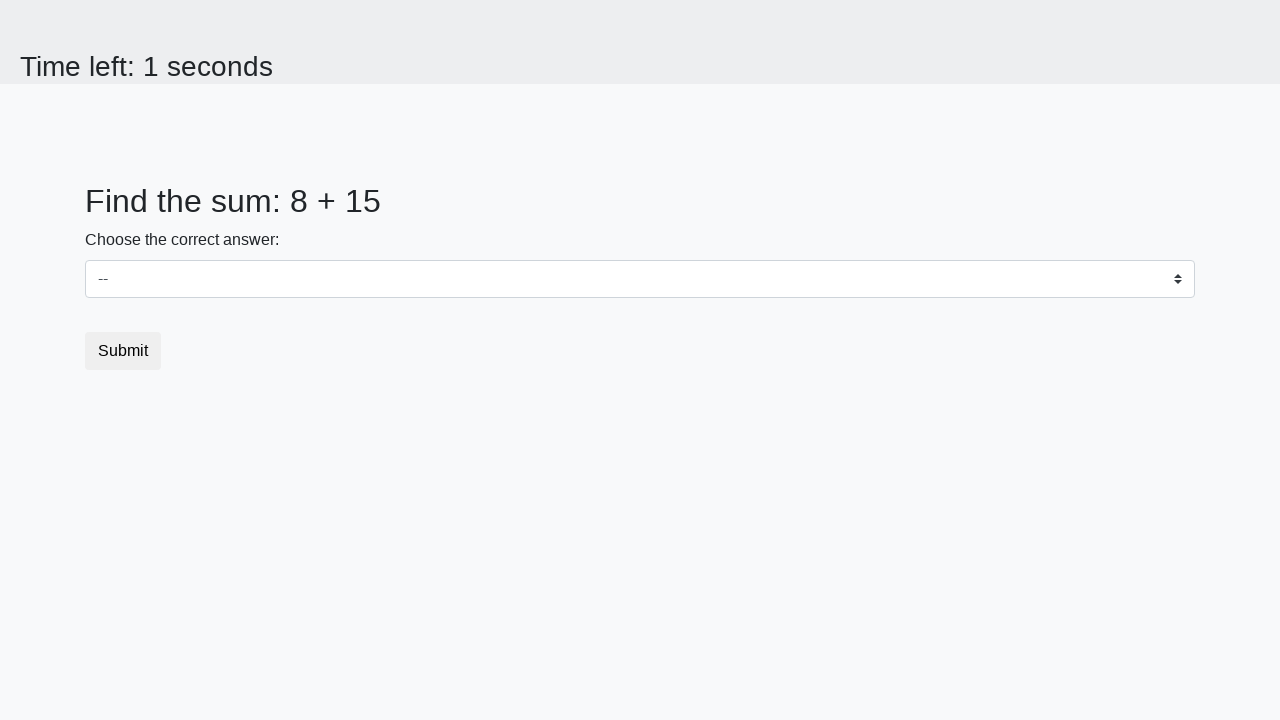

Retrieved first number from page
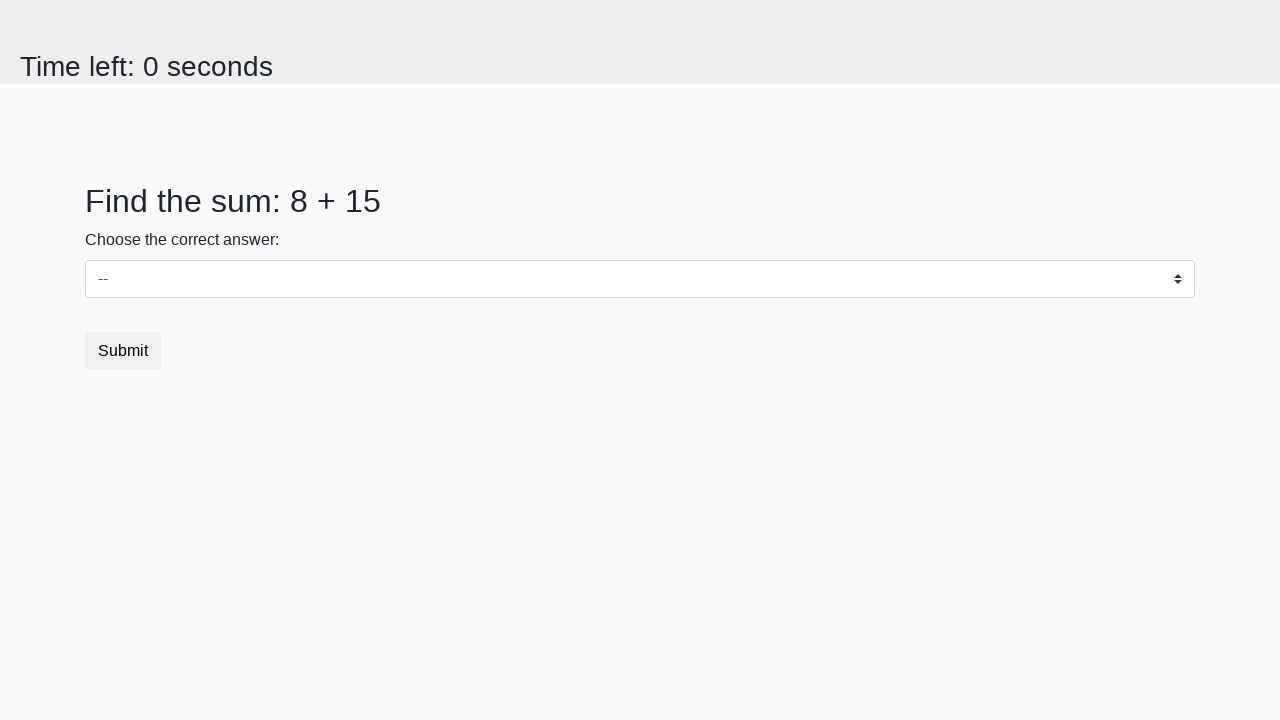

Retrieved second number from page
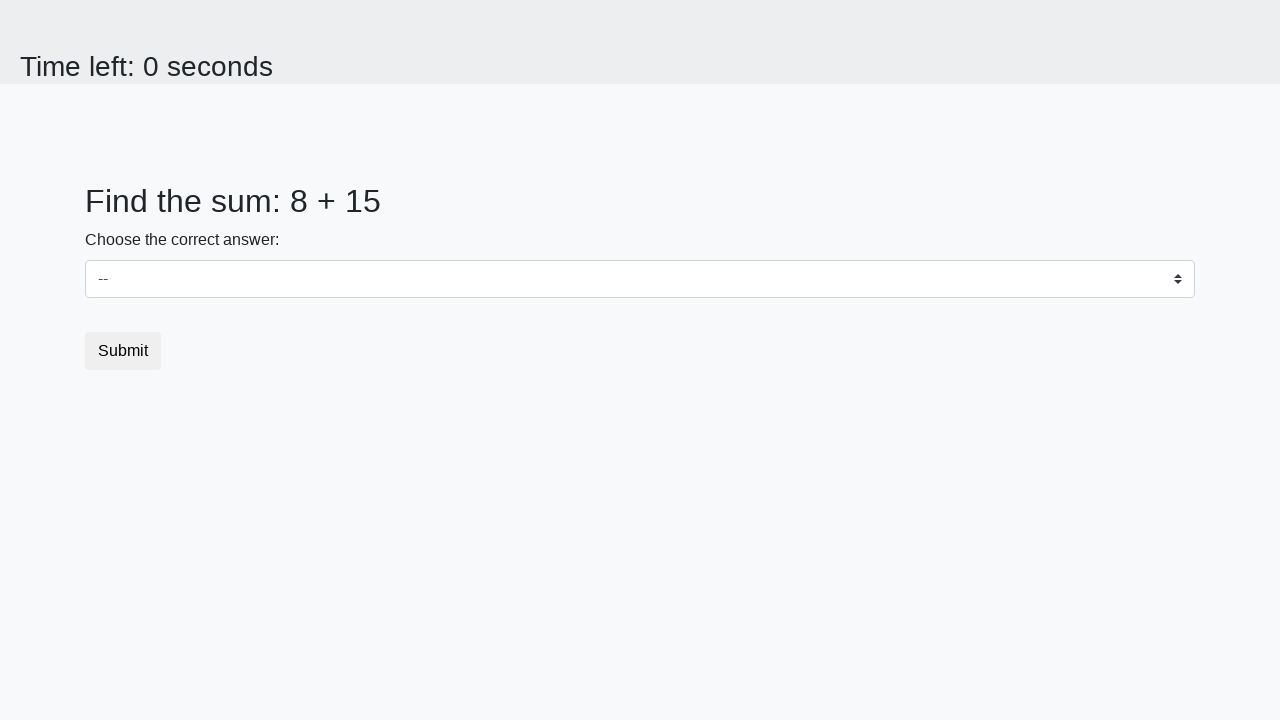

Calculated sum: 8 + 15 = 23
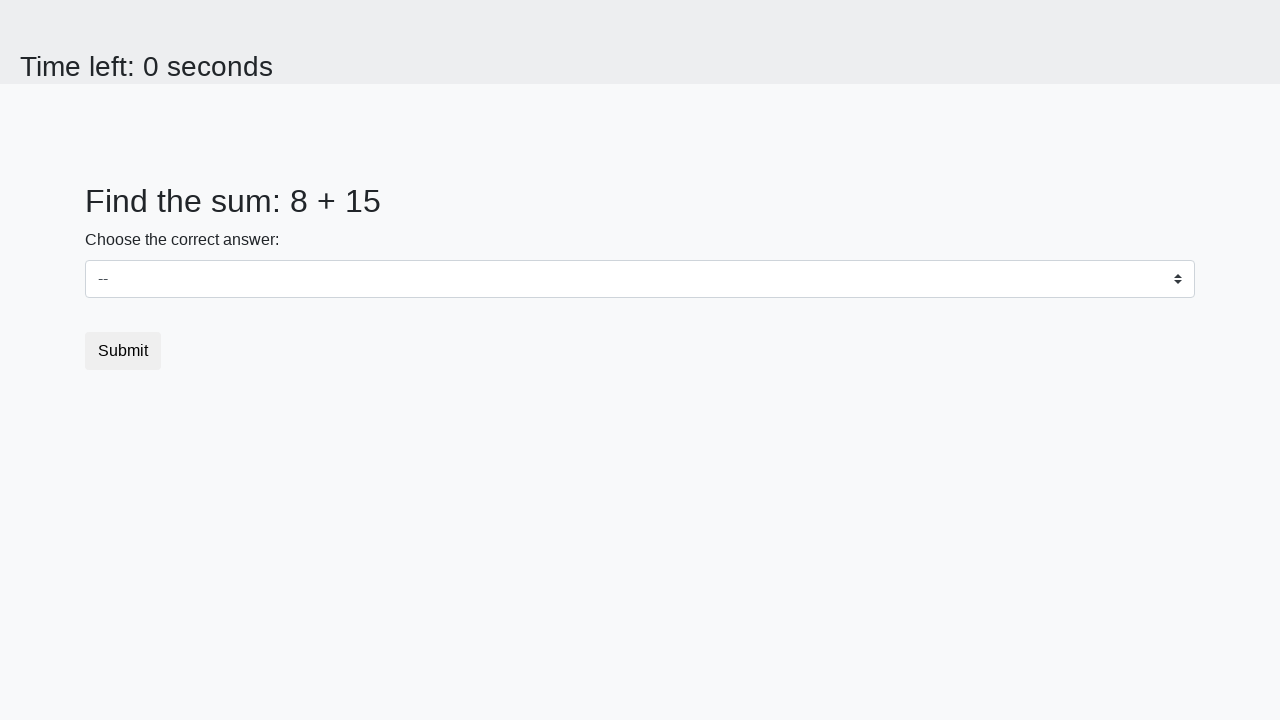

Selected sum value '23' from dropdown menu on #dropdown
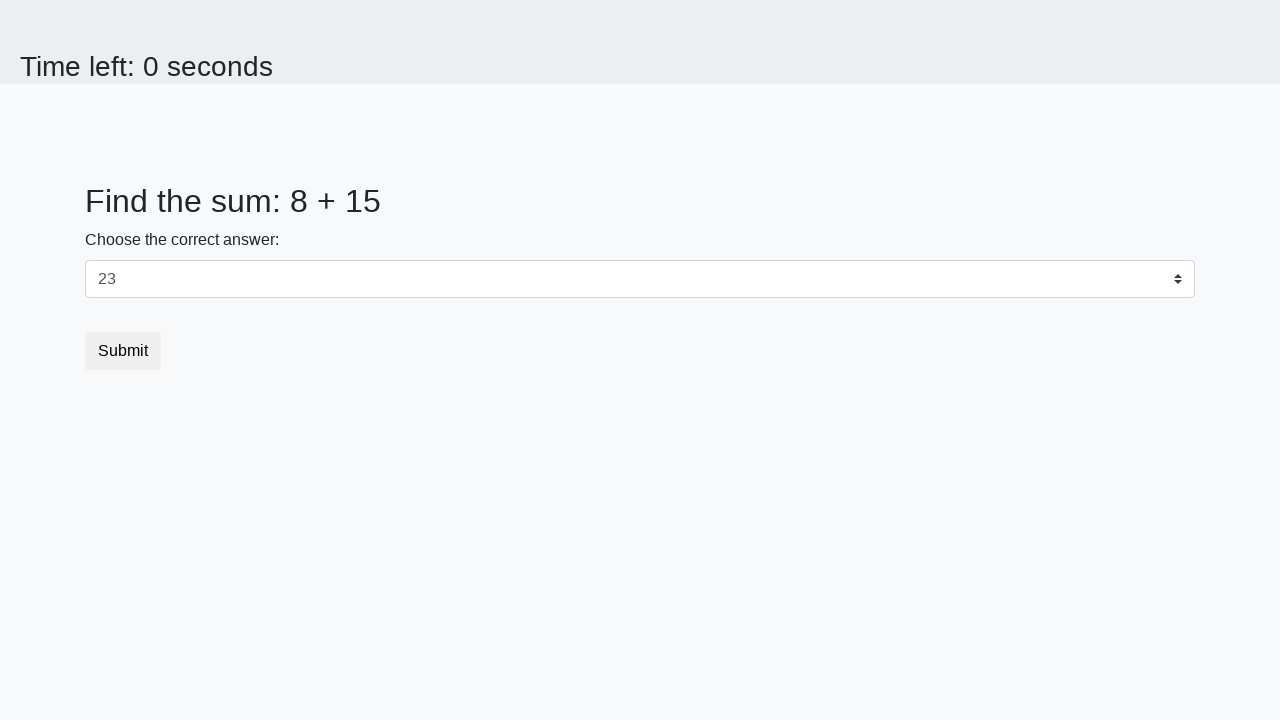

Clicked submit button to submit the answer at (123, 351) on button
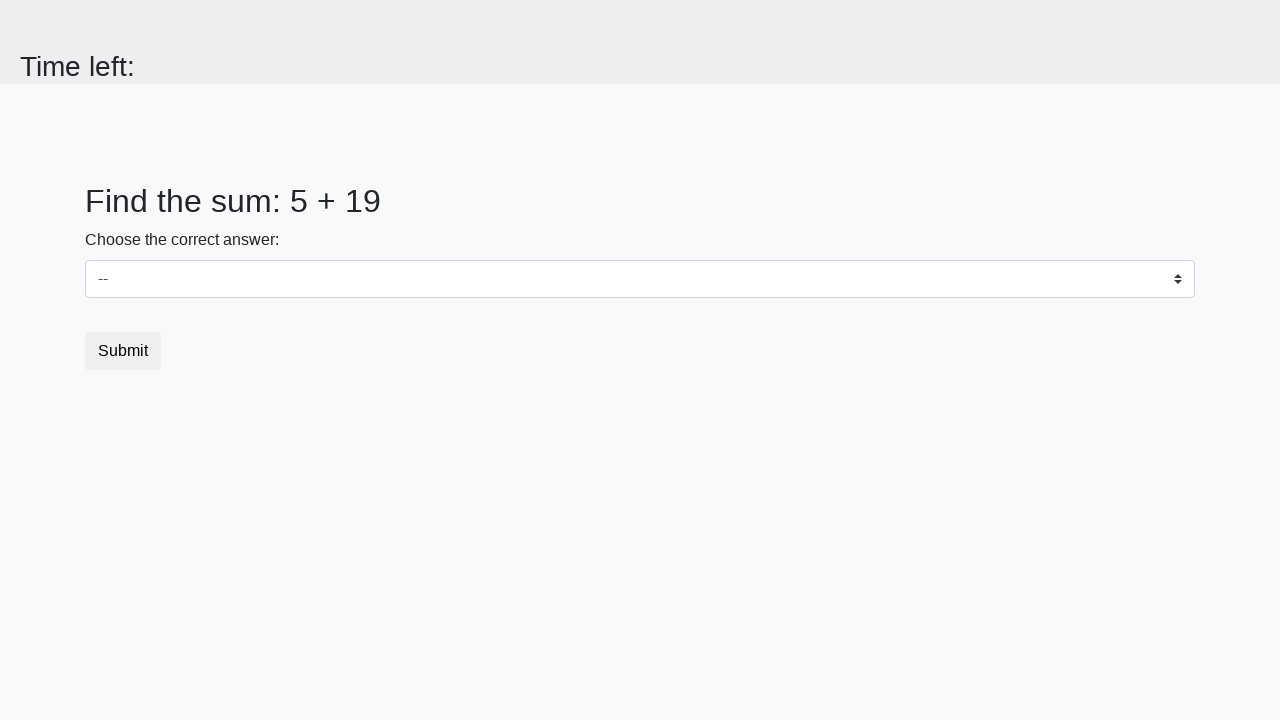

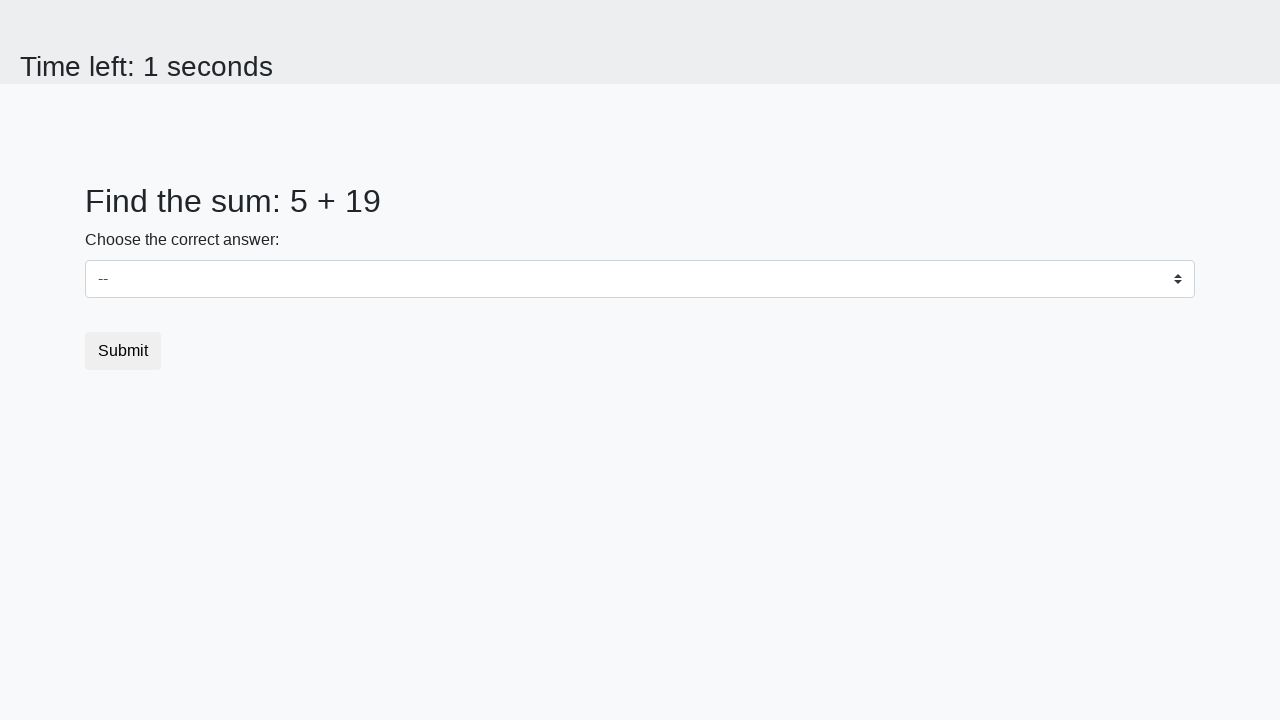